Tests a data types form by filling in all required fields except zip code, submitting the form, and verifying that the zip code field shows an error while all other filled fields show success indicators.

Starting URL: https://bonigarcia.dev/selenium-webdriver-java/data-types.html

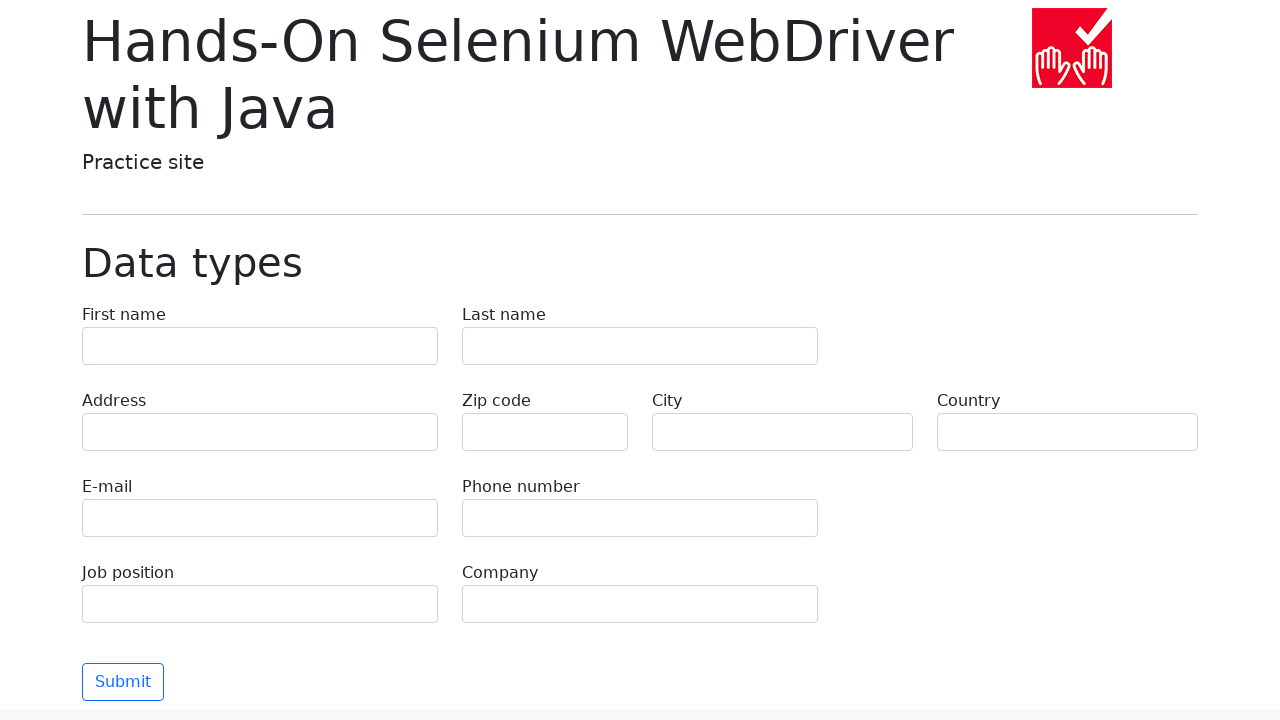

Filled first name field with 'Иван' on input[name='first-name']
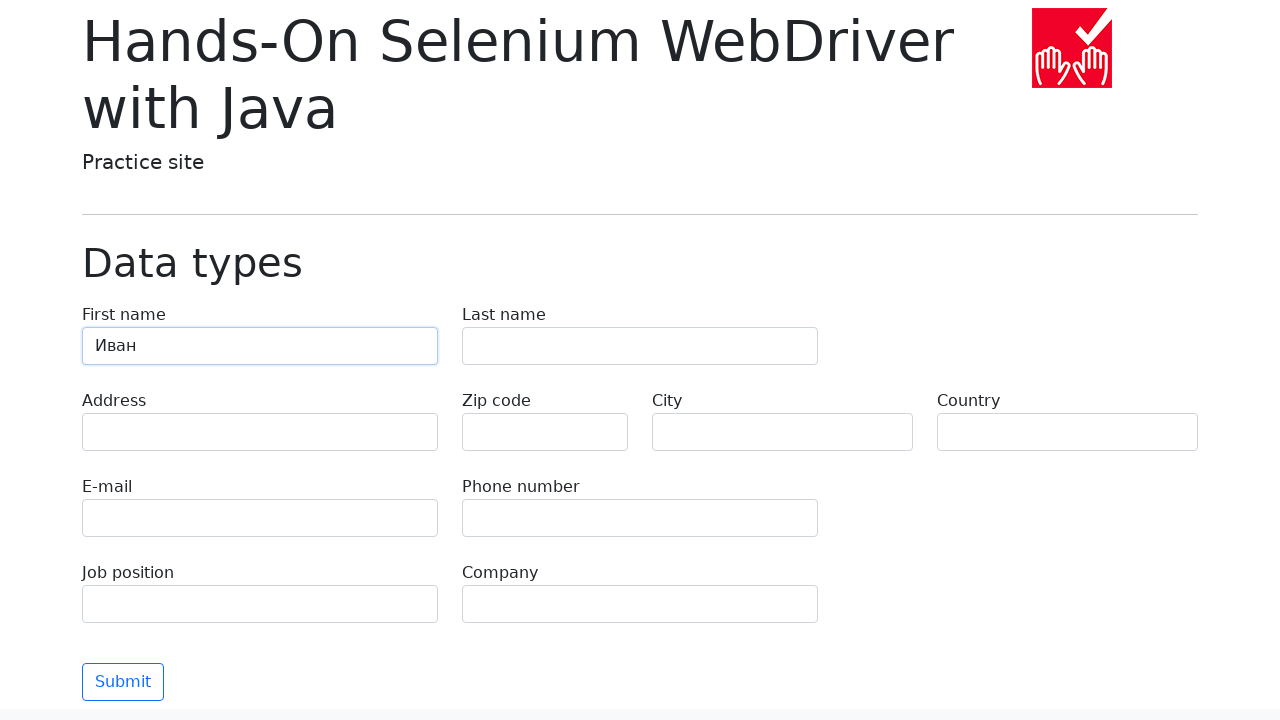

Filled last name field with 'Петров' on input[name='last-name']
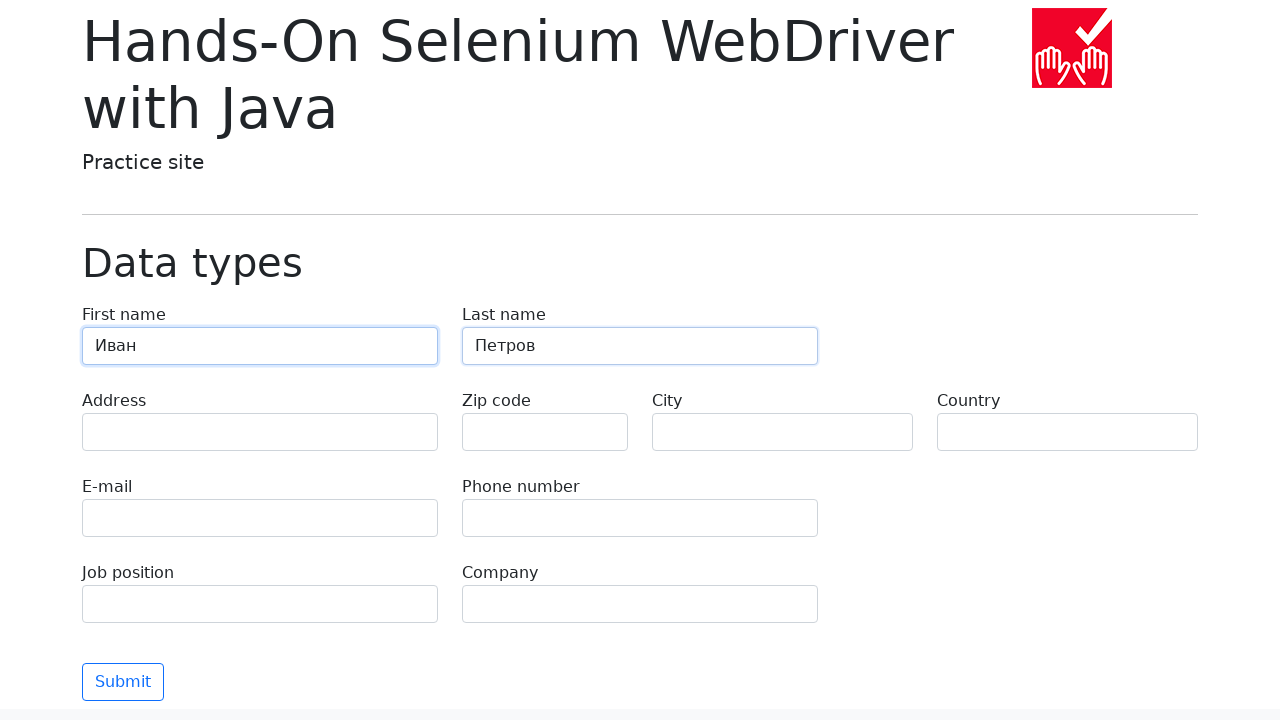

Filled address field with 'Ленина, 55-3' on input[name='address']
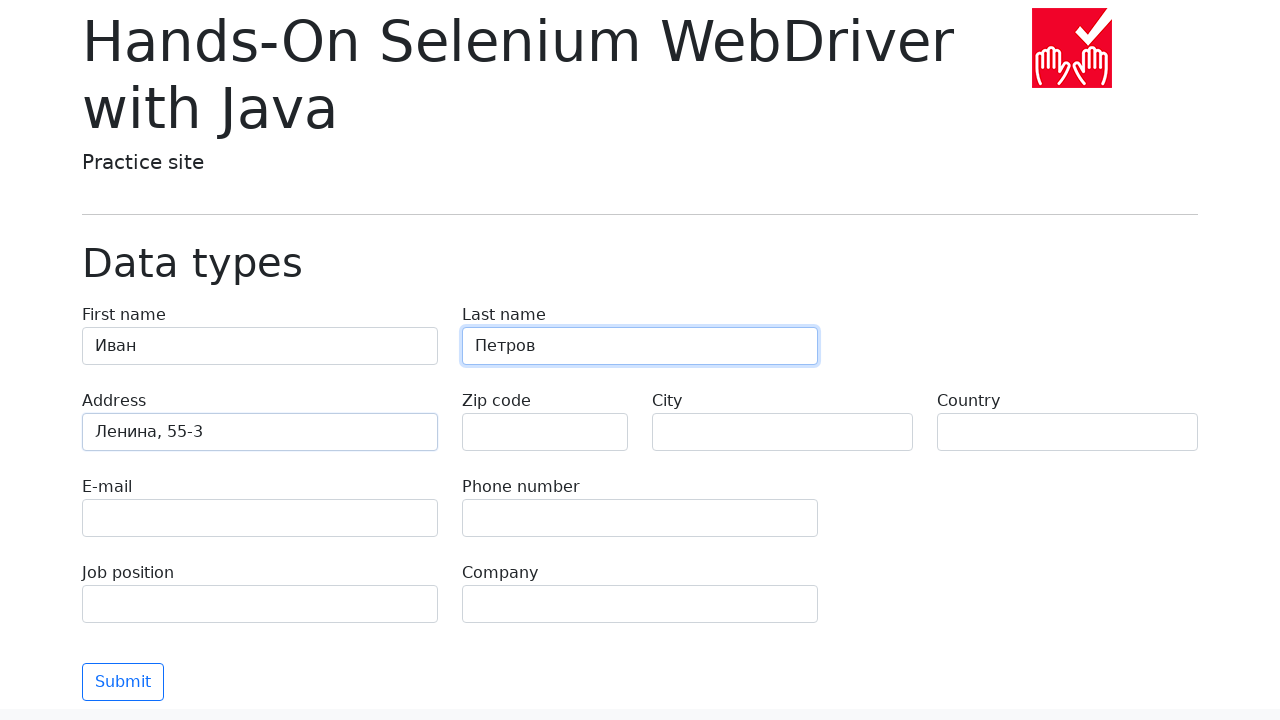

Filled city field with 'Москва' on input[name='city']
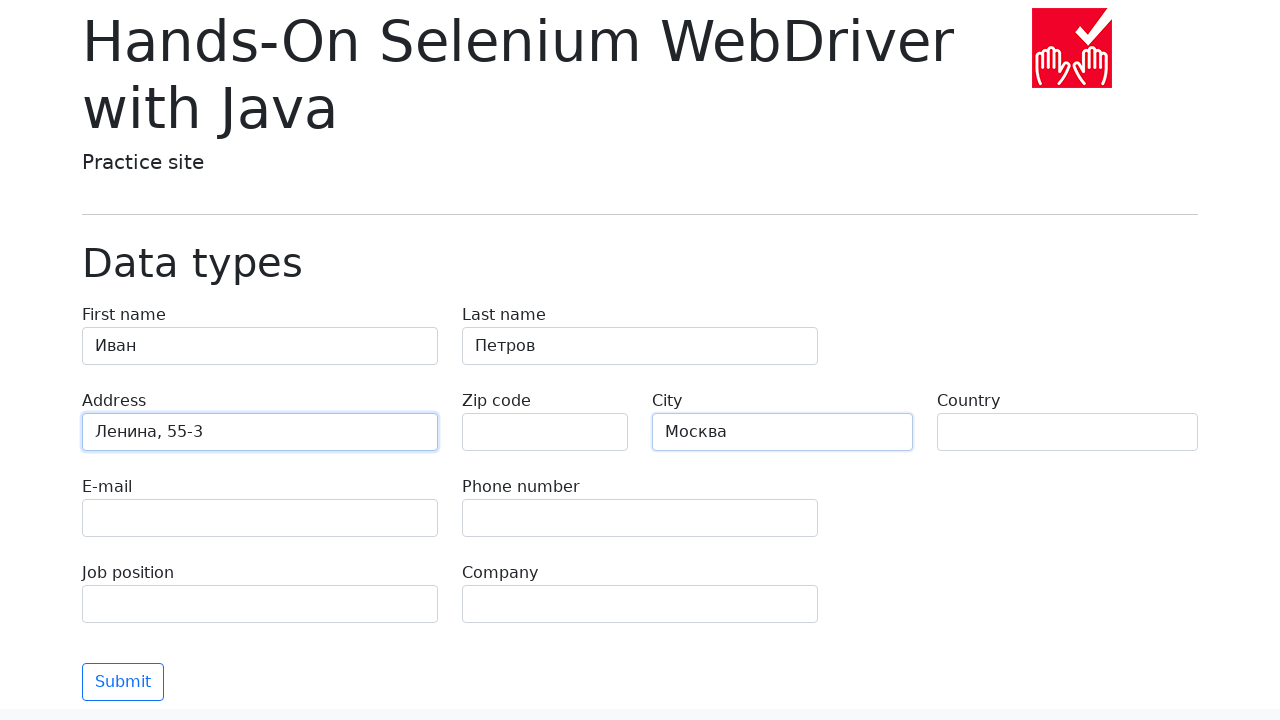

Filled country field with 'Россия' on input[name='country']
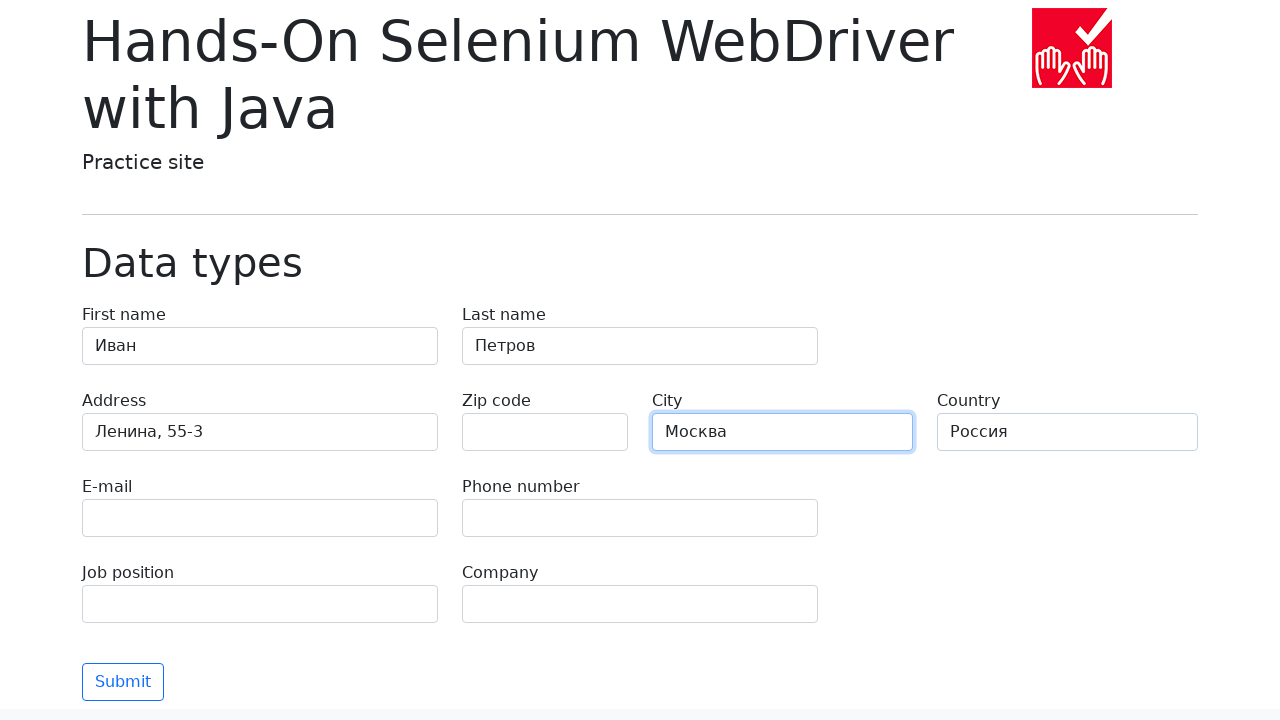

Filled email field with 'test@skypro.com' on input[name='e-mail']
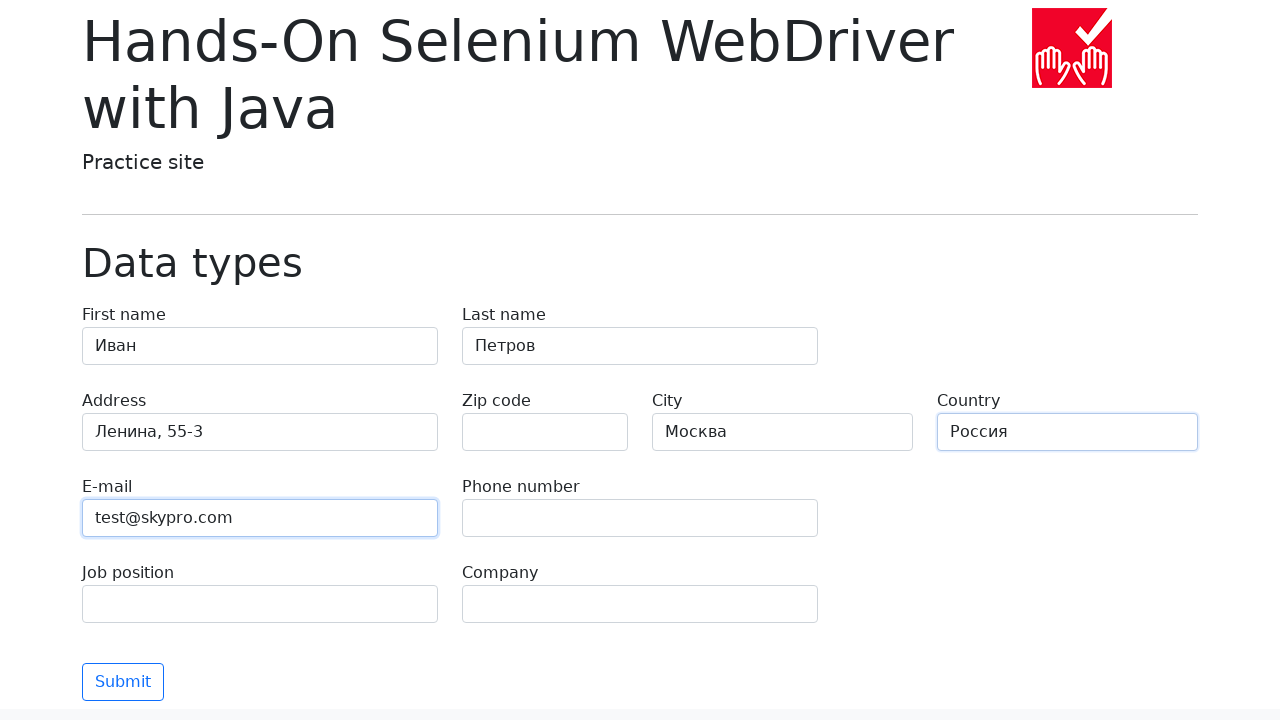

Filled phone field with '+7985899998787' on input[name='phone']
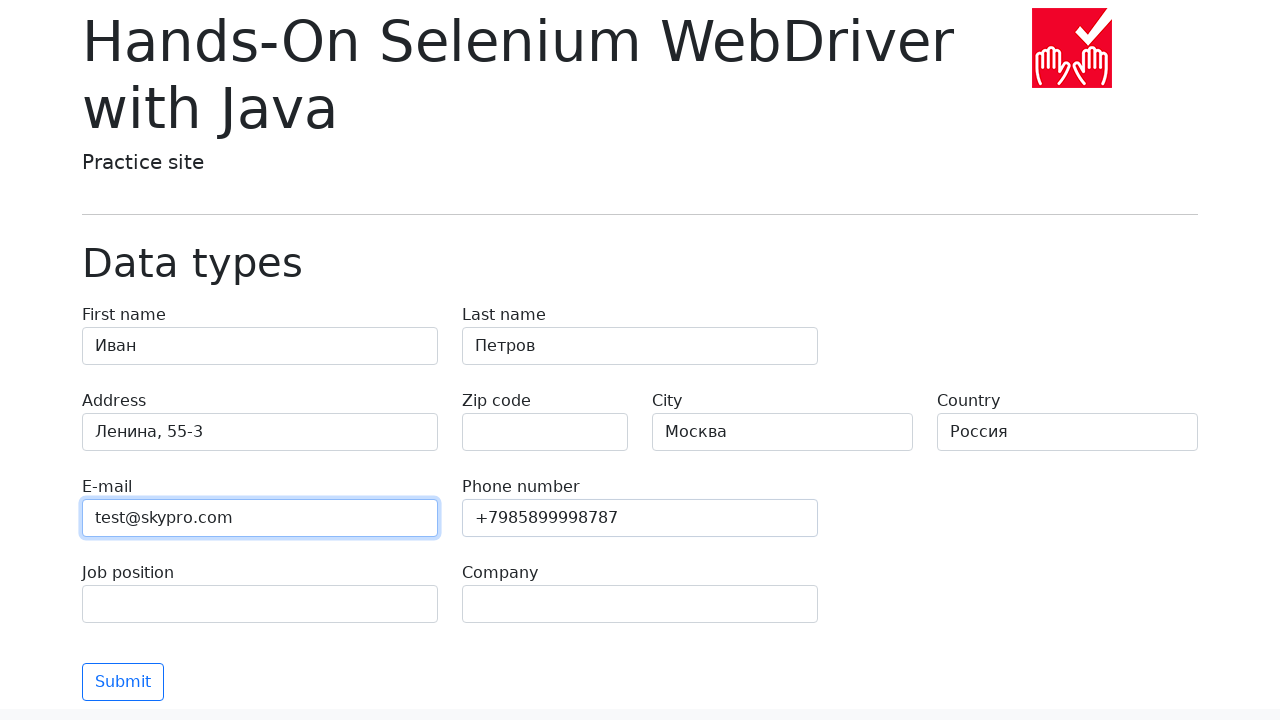

Filled job position field with 'QA' on input[name='job-position']
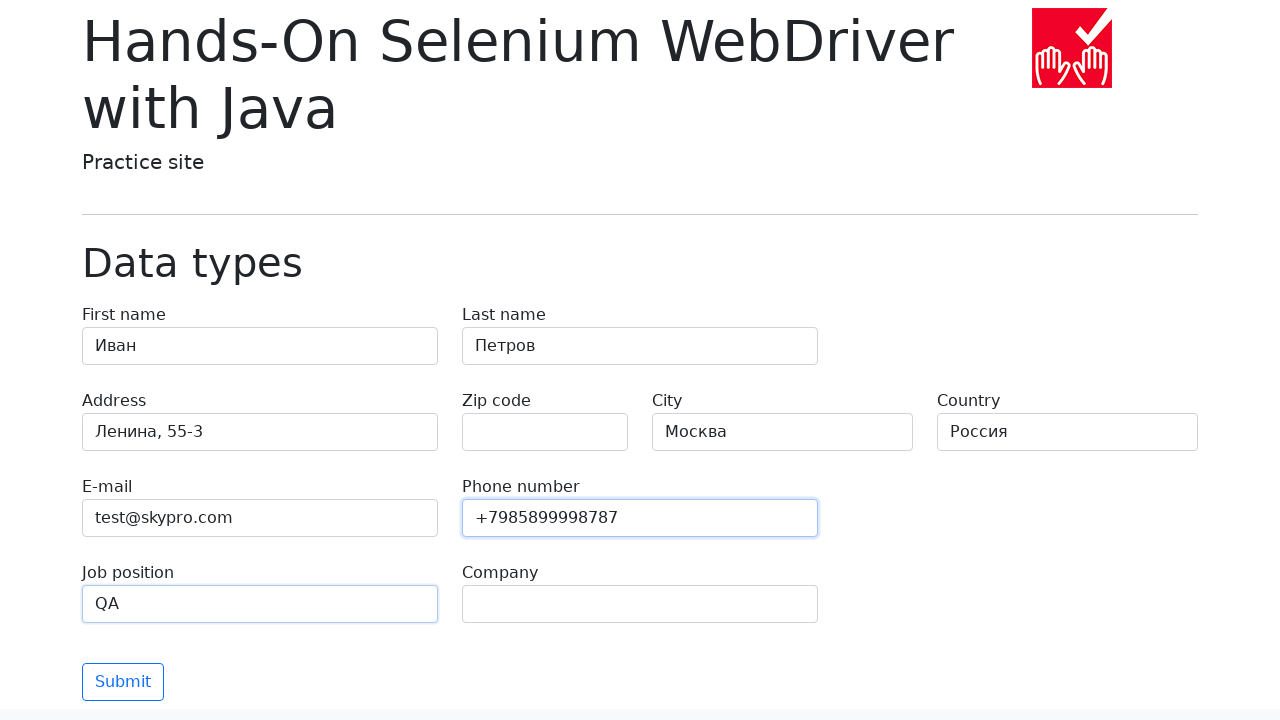

Filled company field with 'SkyPro' on input[name='company']
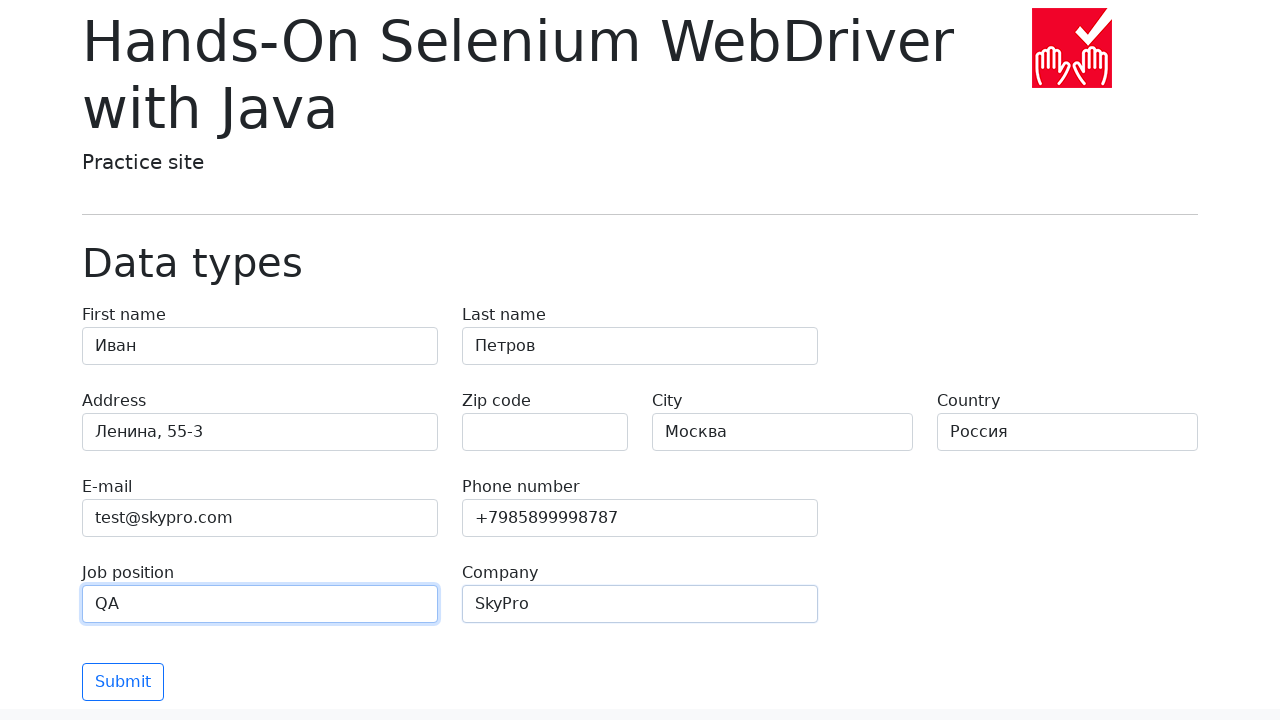

Clicked submit button to submit form at (123, 682) on button[type='submit']
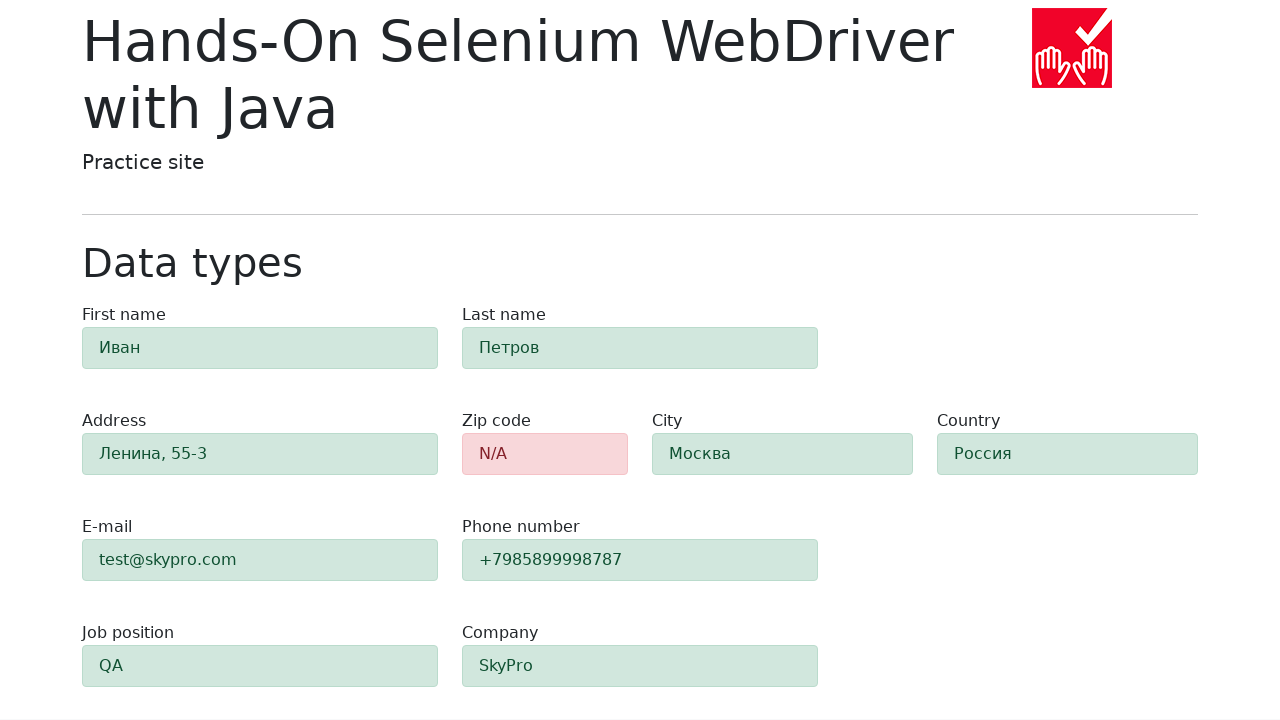

Form validation completed and zip code error field appeared
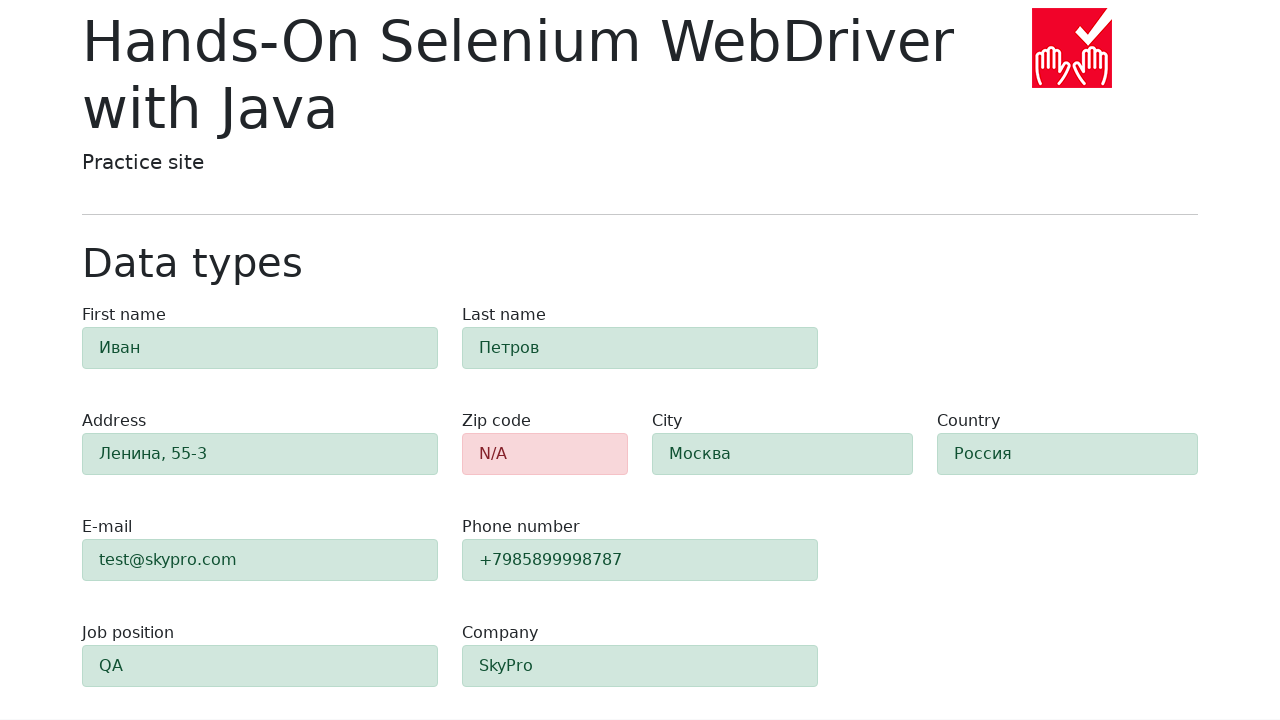

Retrieved zip code field class attribute
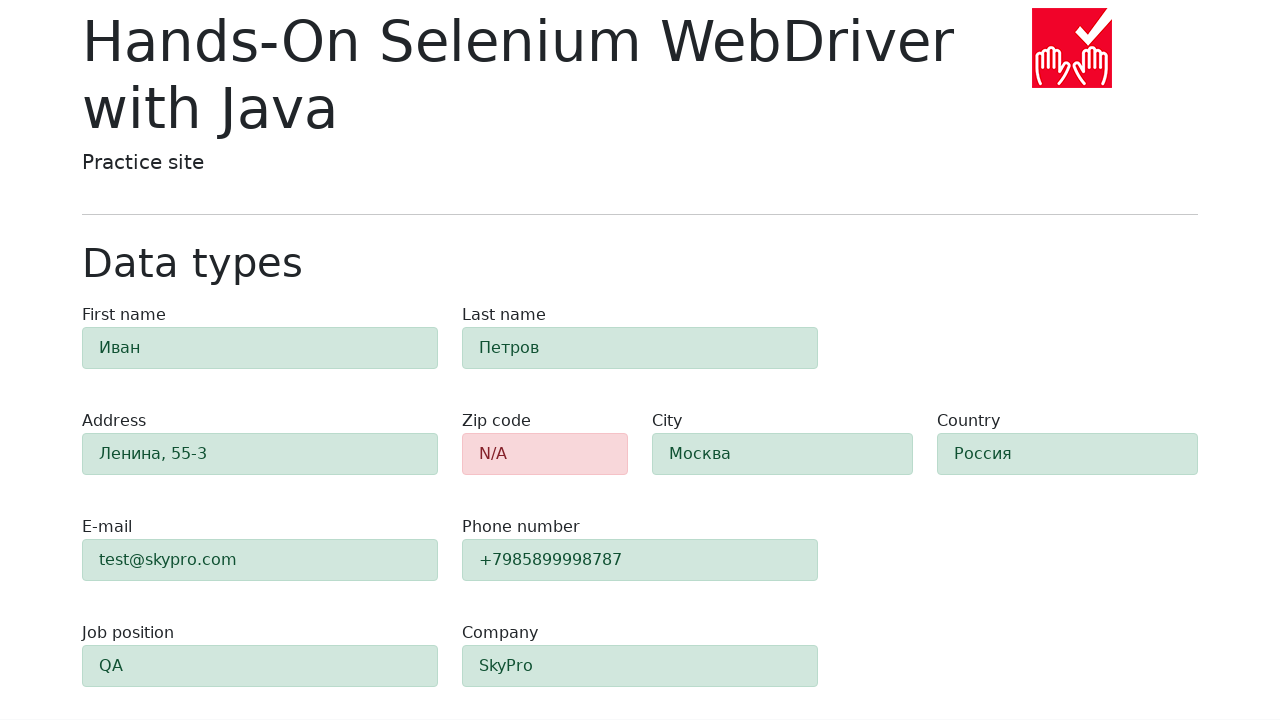

Verified zip code field displays alert-danger class
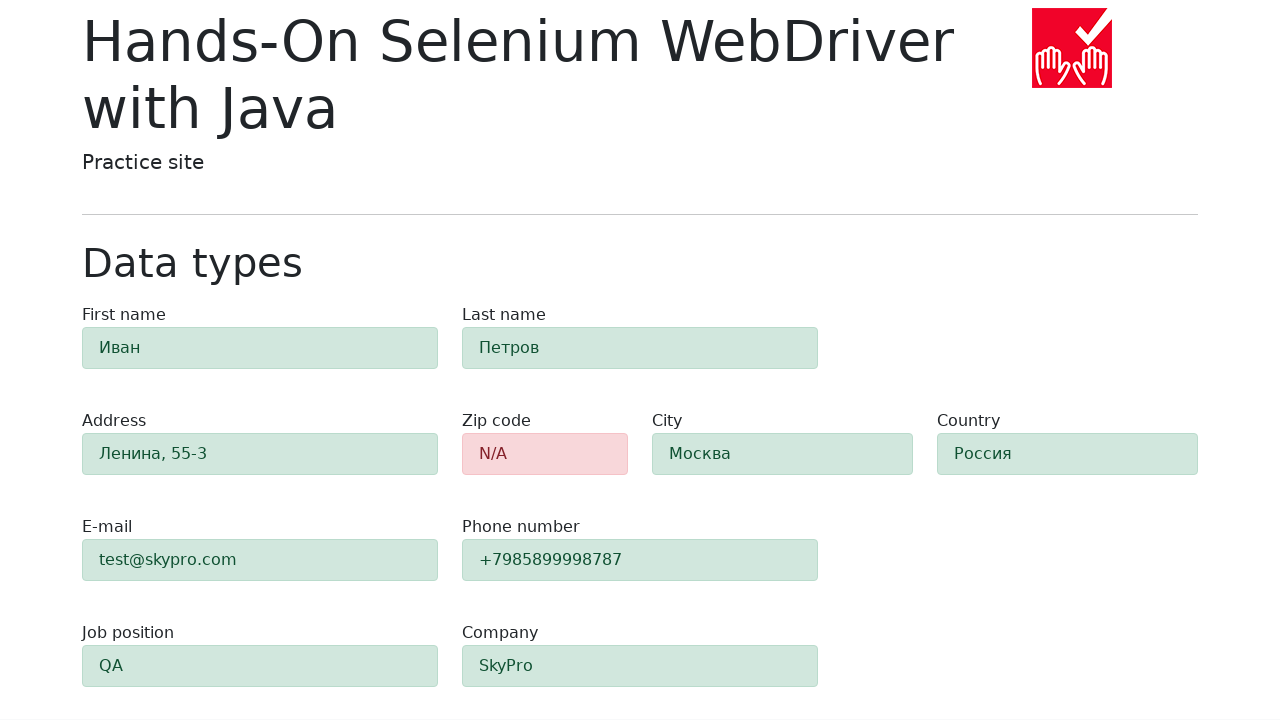

Retrieved first-name field class attribute
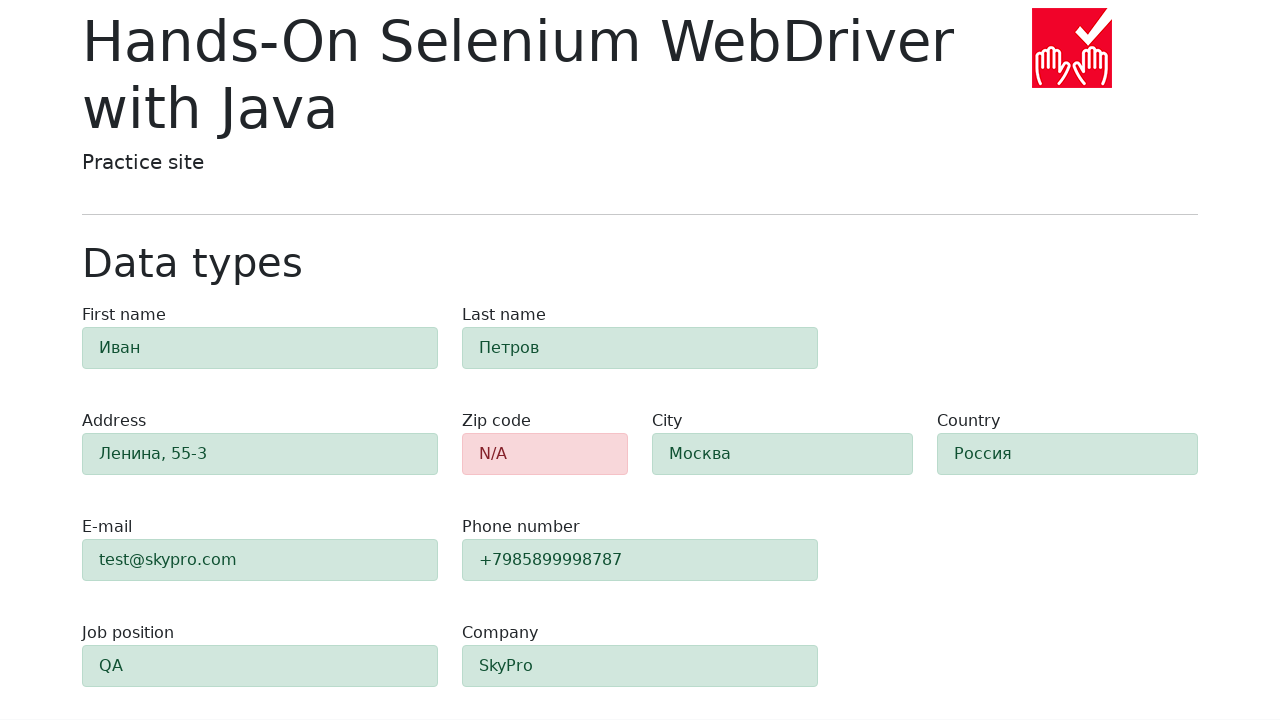

Verified first-name field displays alert-success class
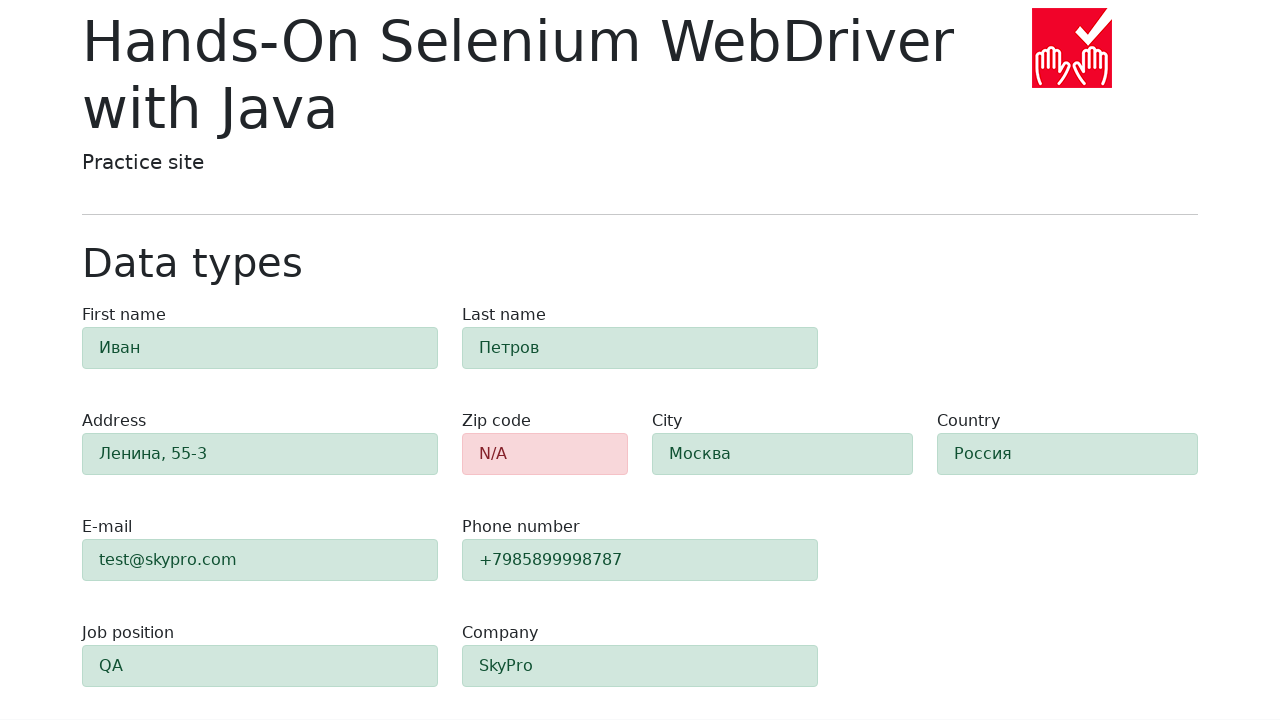

Retrieved last-name field class attribute
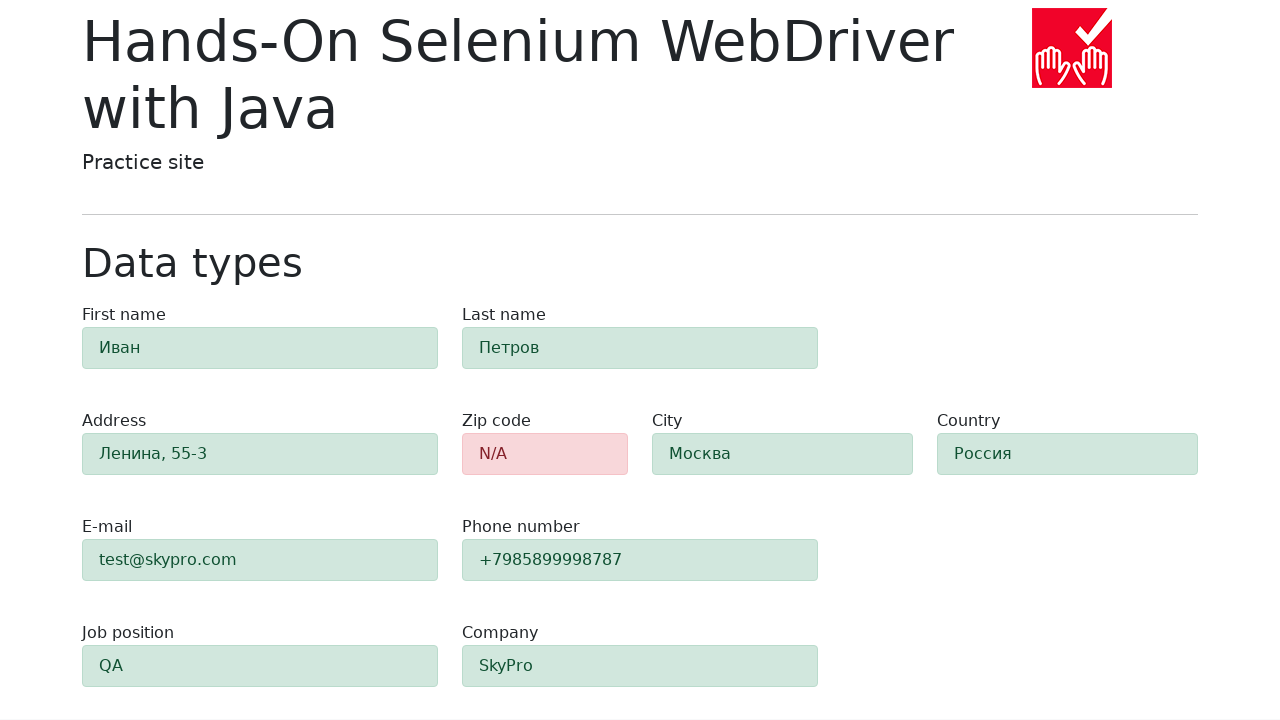

Verified last-name field displays alert-success class
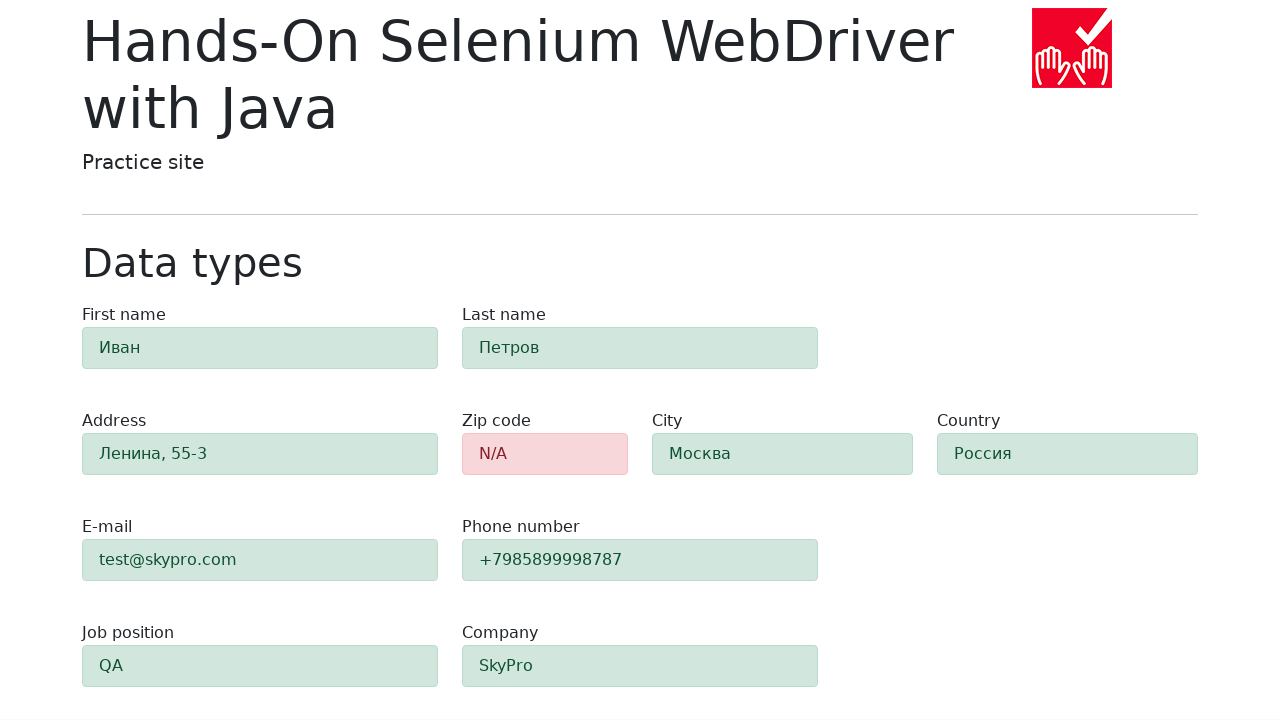

Retrieved address field class attribute
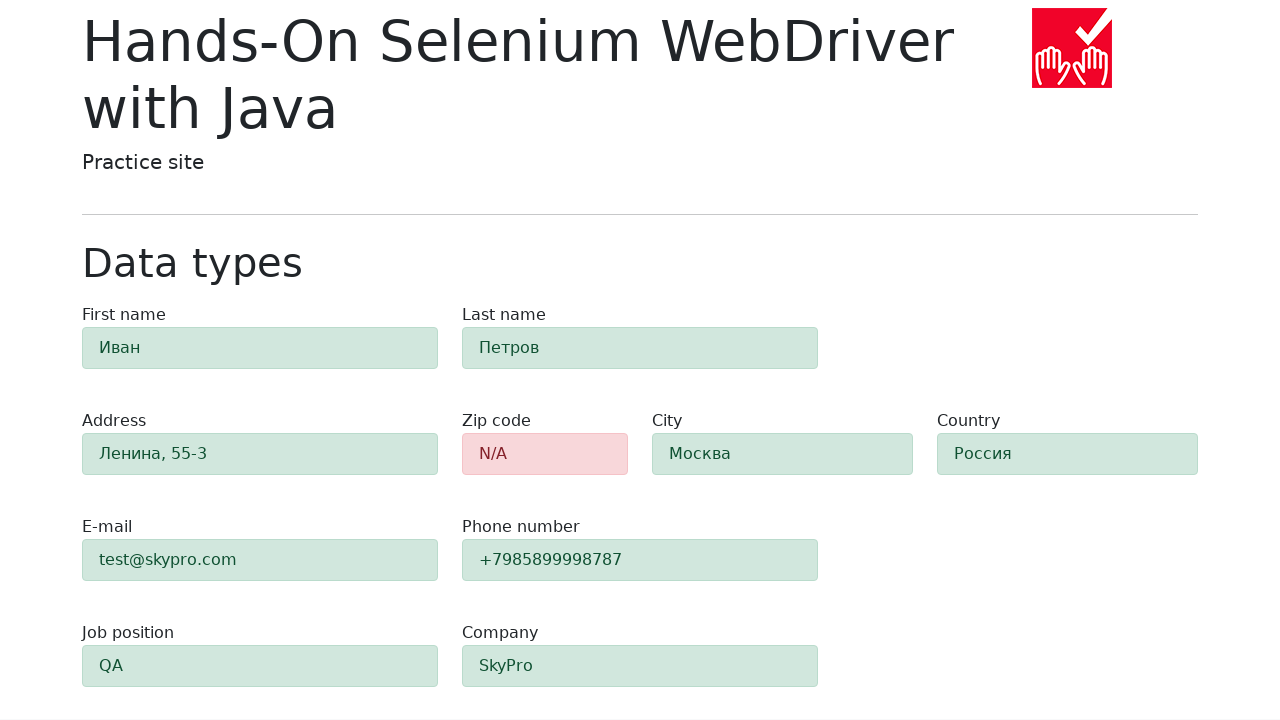

Verified address field displays alert-success class
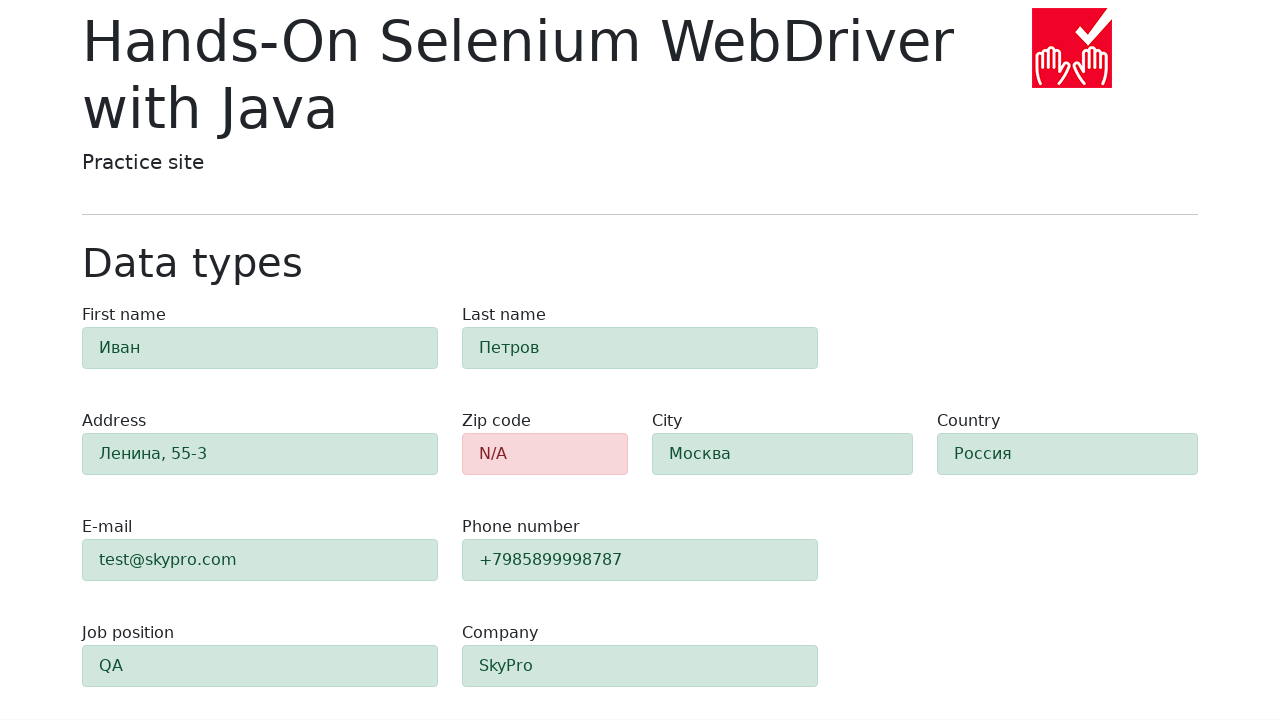

Retrieved city field class attribute
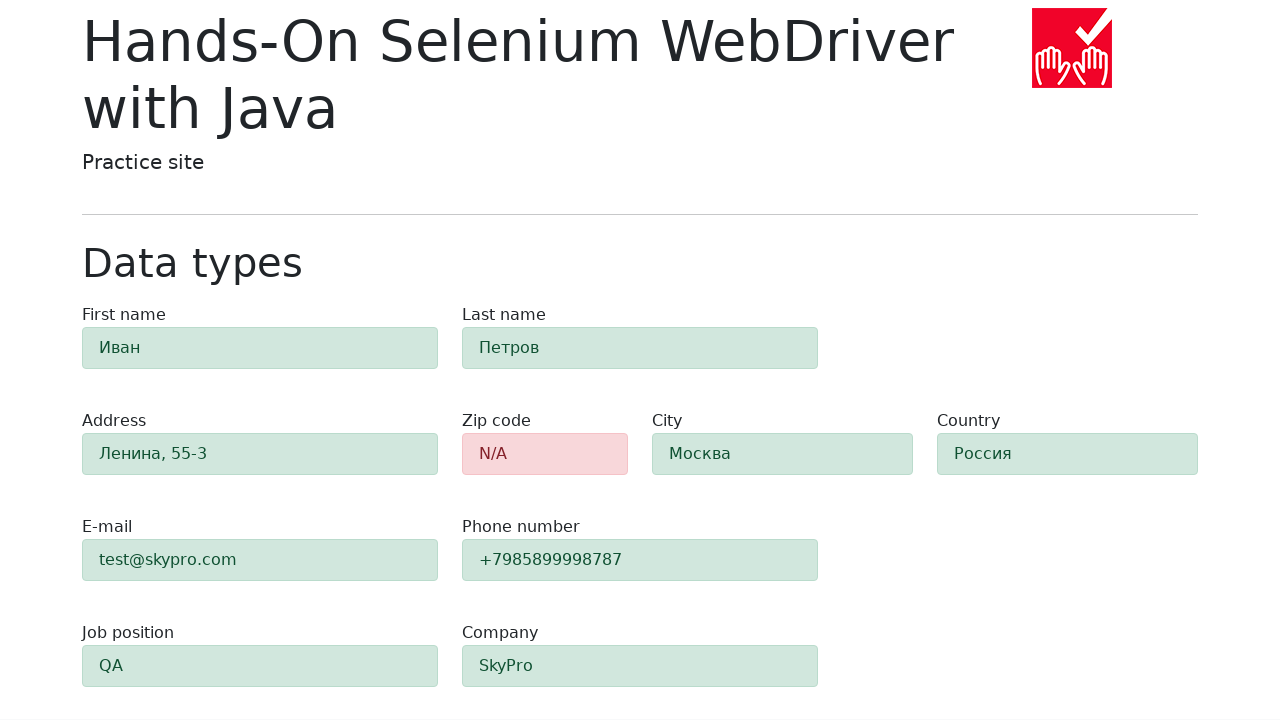

Verified city field displays alert-success class
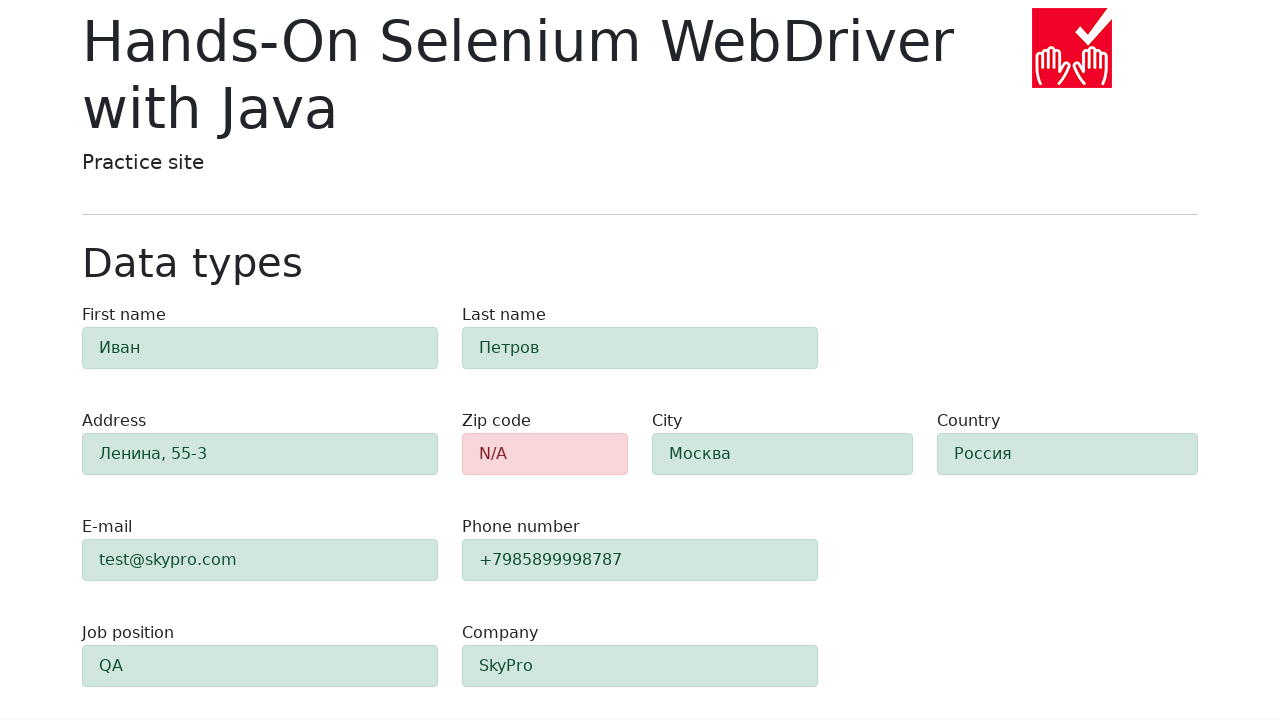

Retrieved country field class attribute
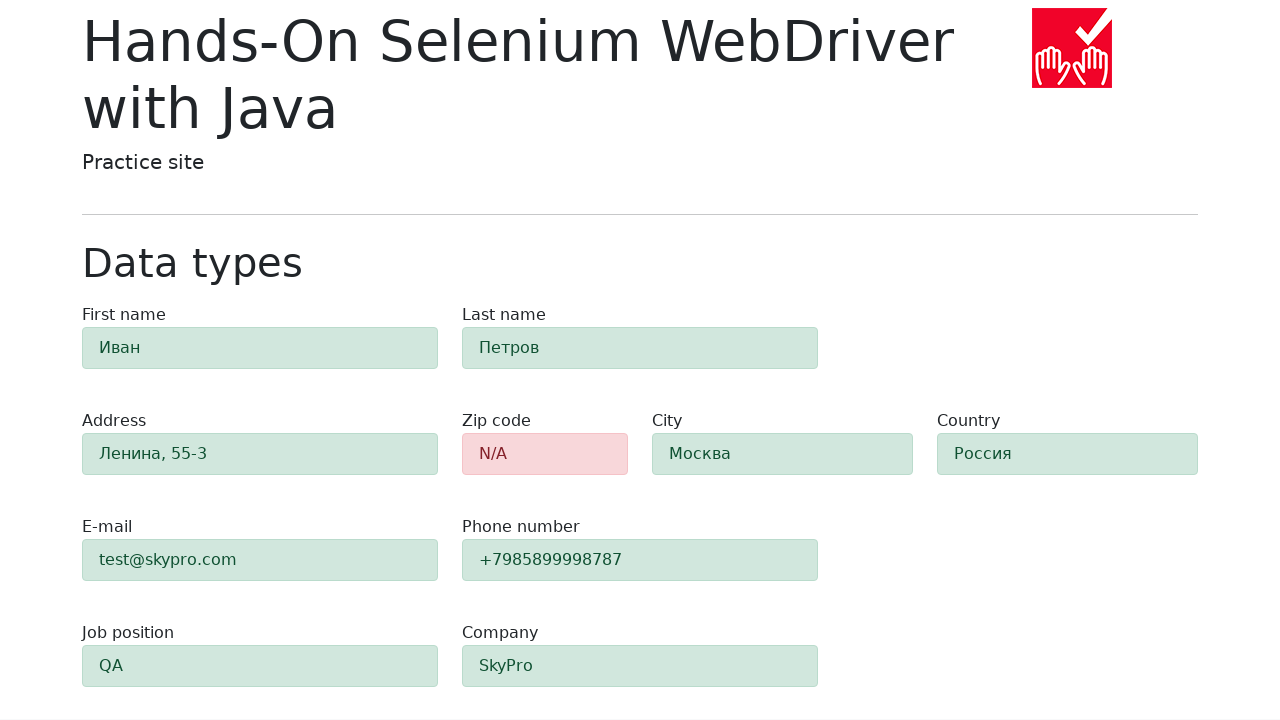

Verified country field displays alert-success class
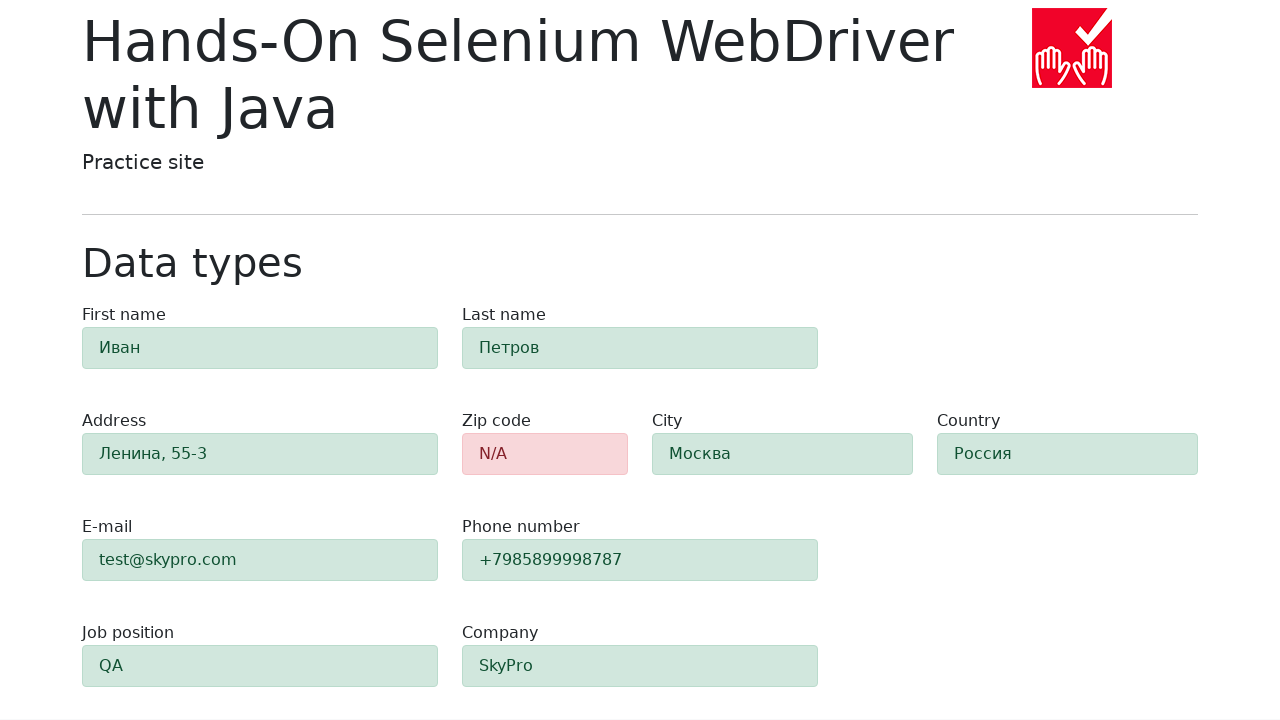

Retrieved e-mail field class attribute
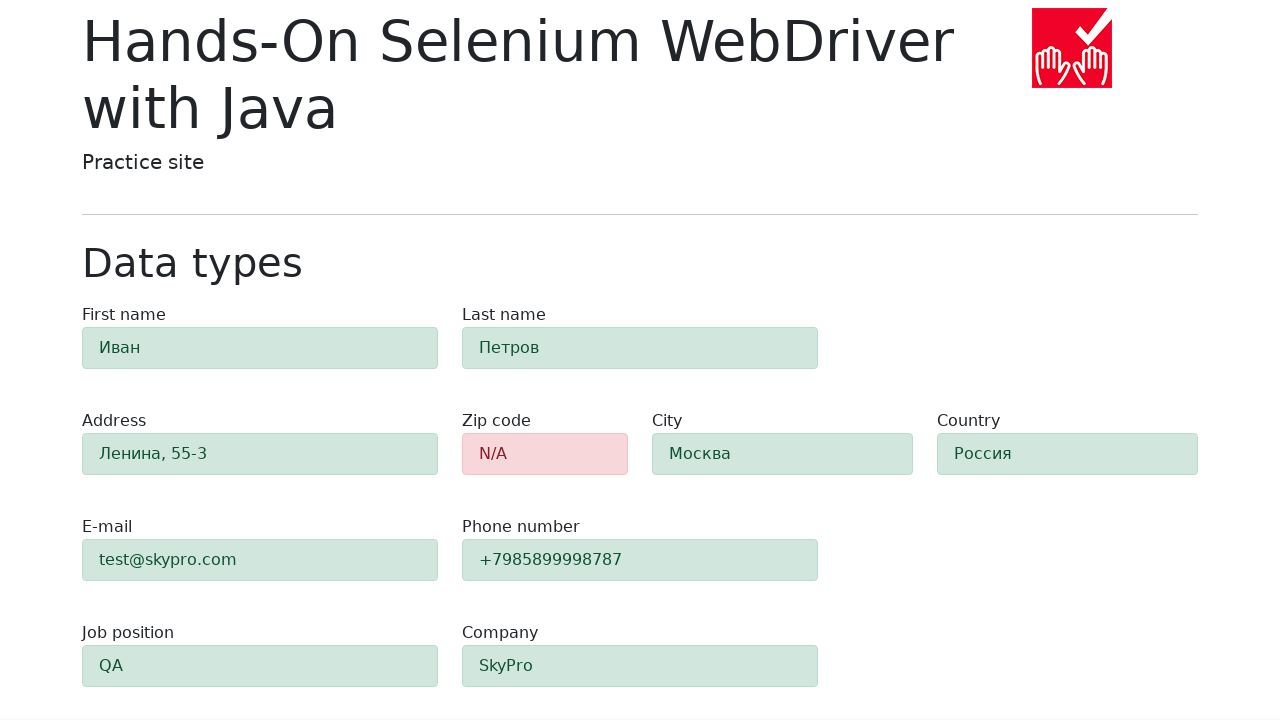

Verified e-mail field displays alert-success class
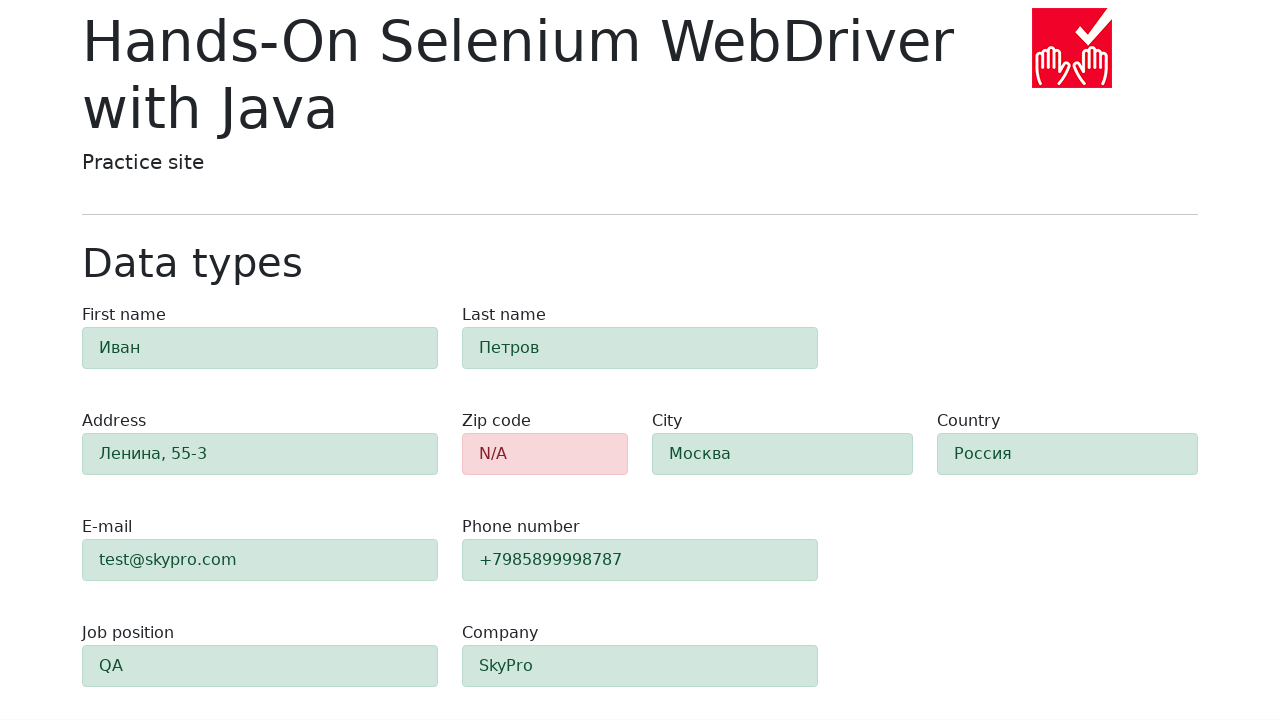

Retrieved phone field class attribute
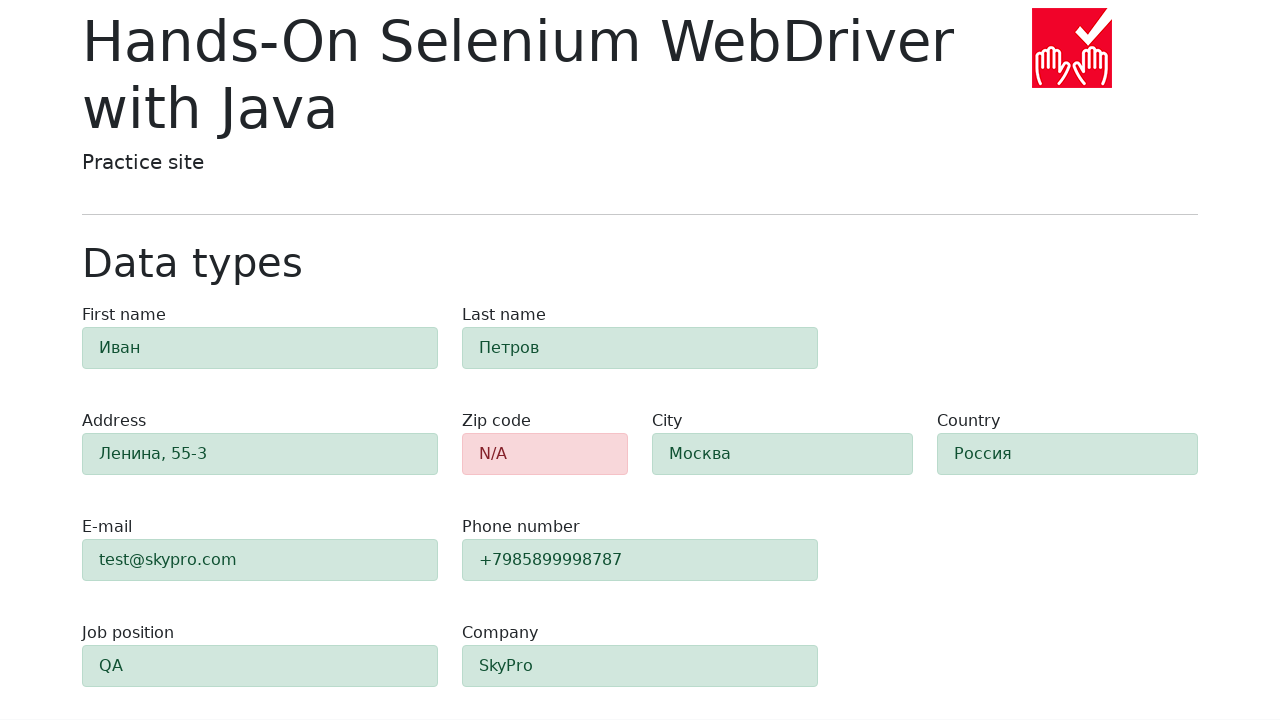

Verified phone field displays alert-success class
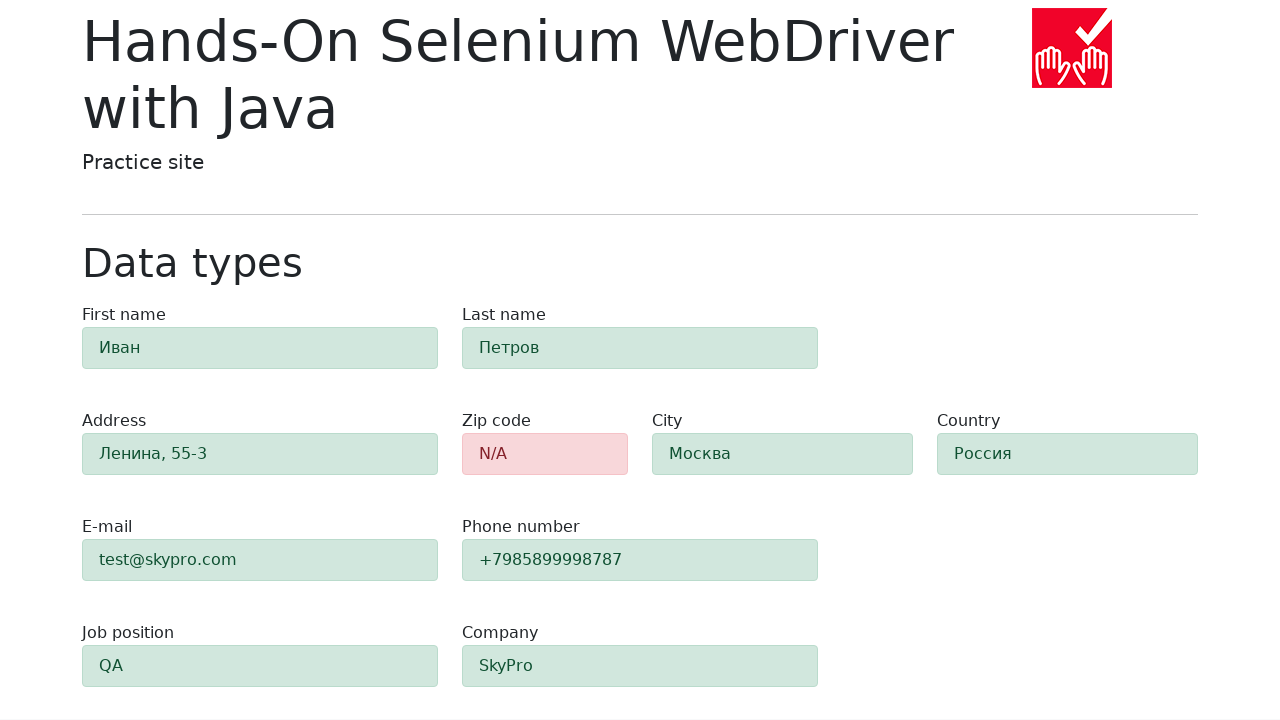

Retrieved company field class attribute
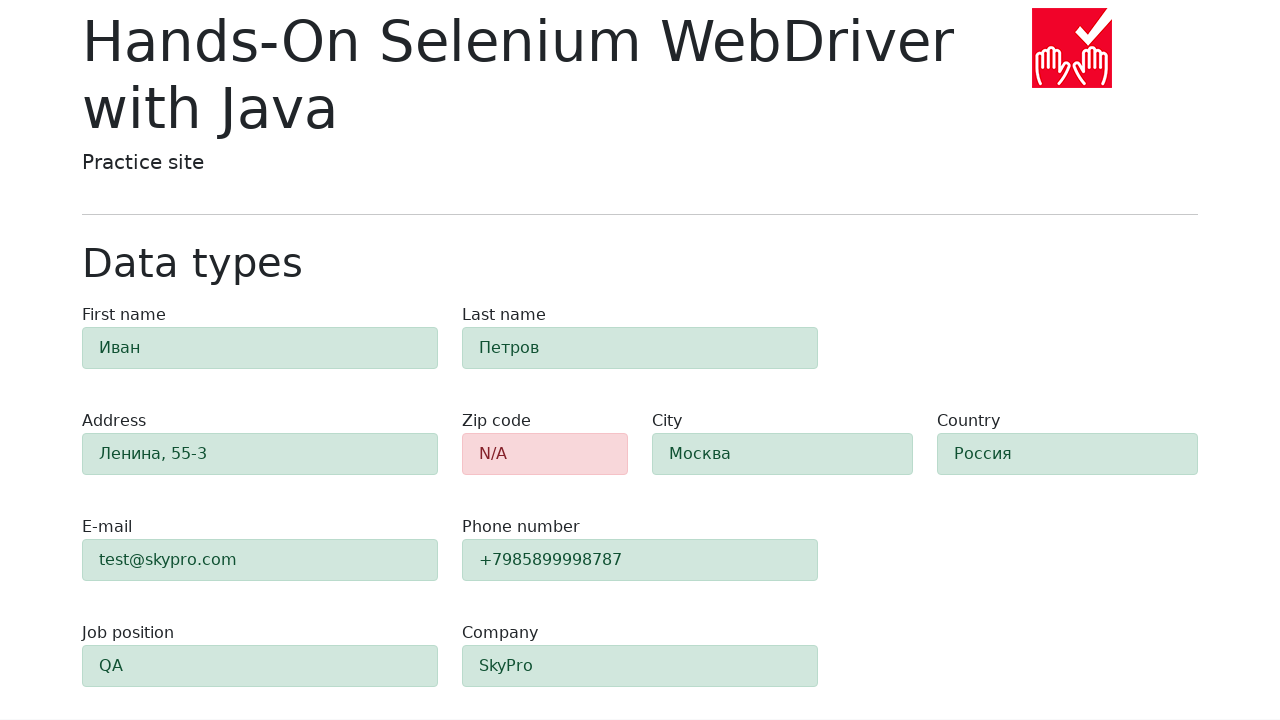

Verified company field displays alert-success class
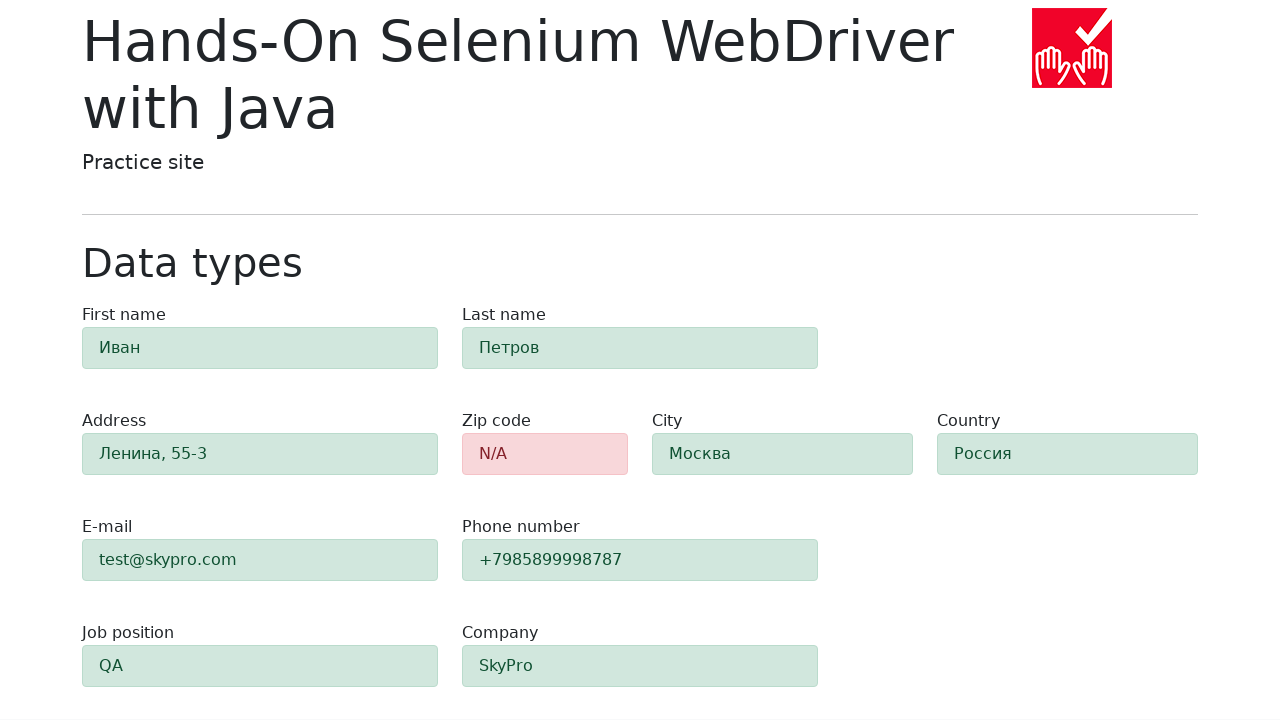

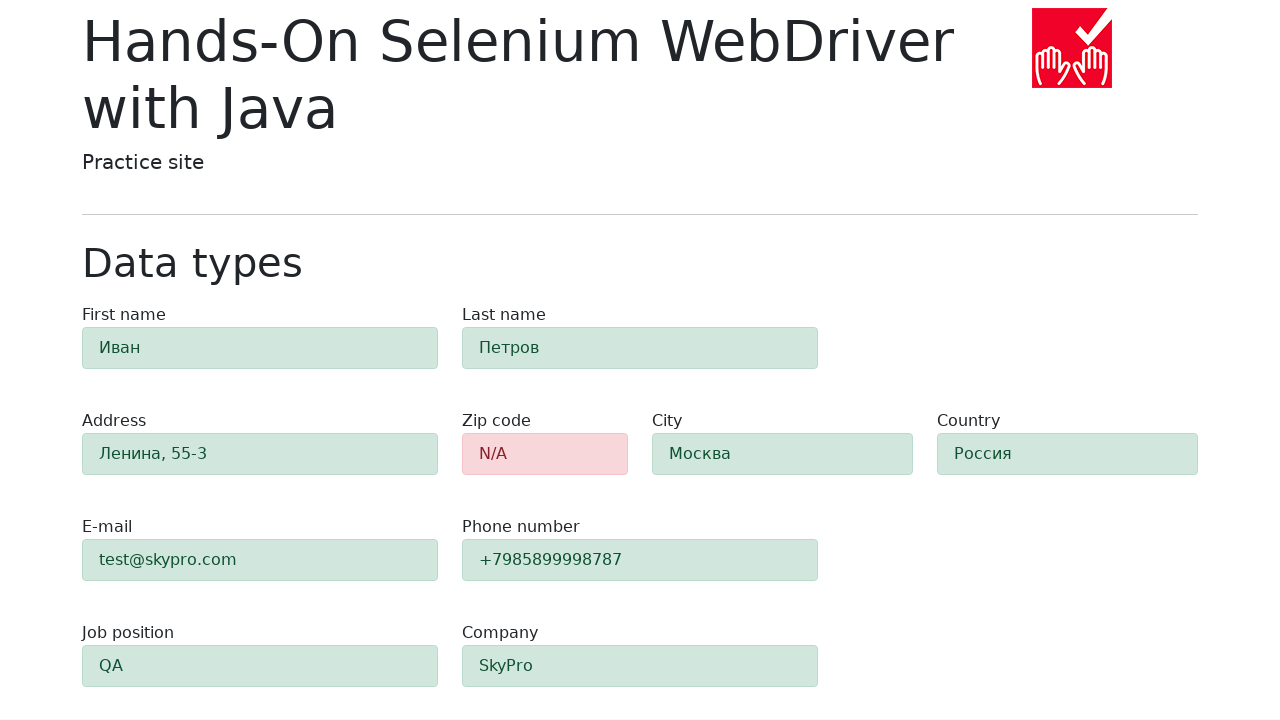